Tests that the counter displays correct number of todo items

Starting URL: https://demo.playwright.dev/todomvc

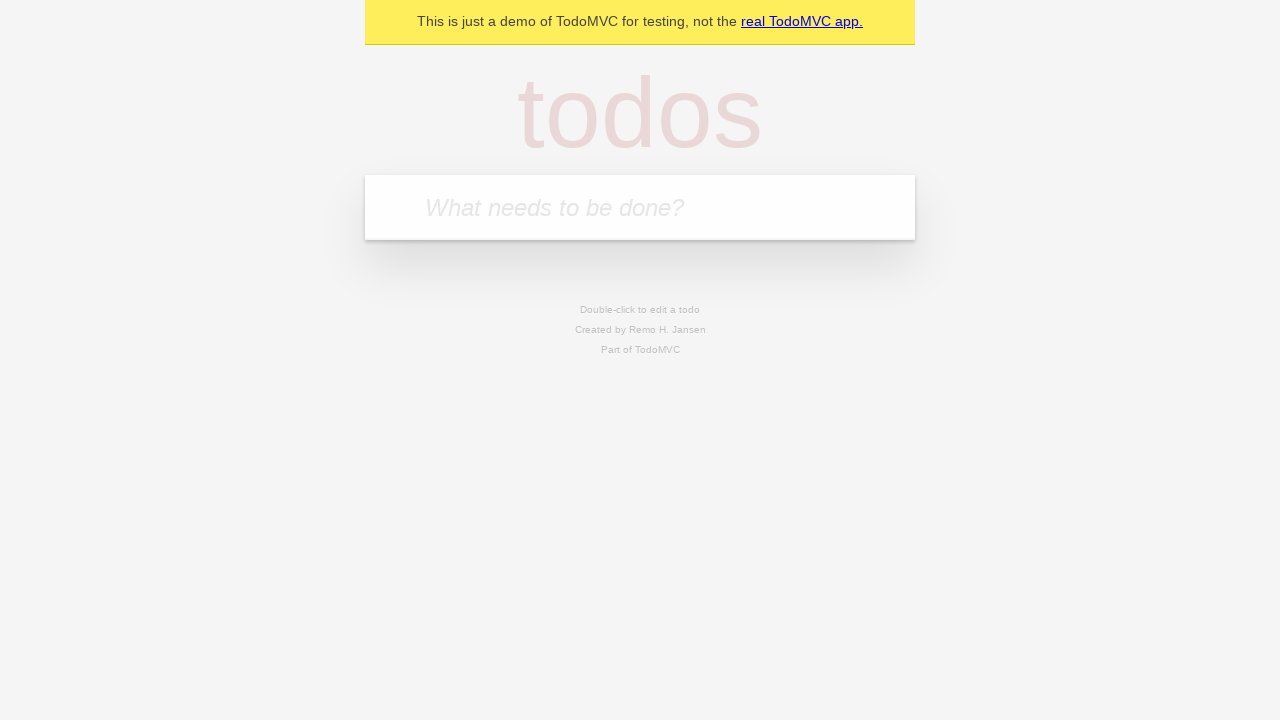

Filled new todo input with 'buy some cheese' on .new-todo
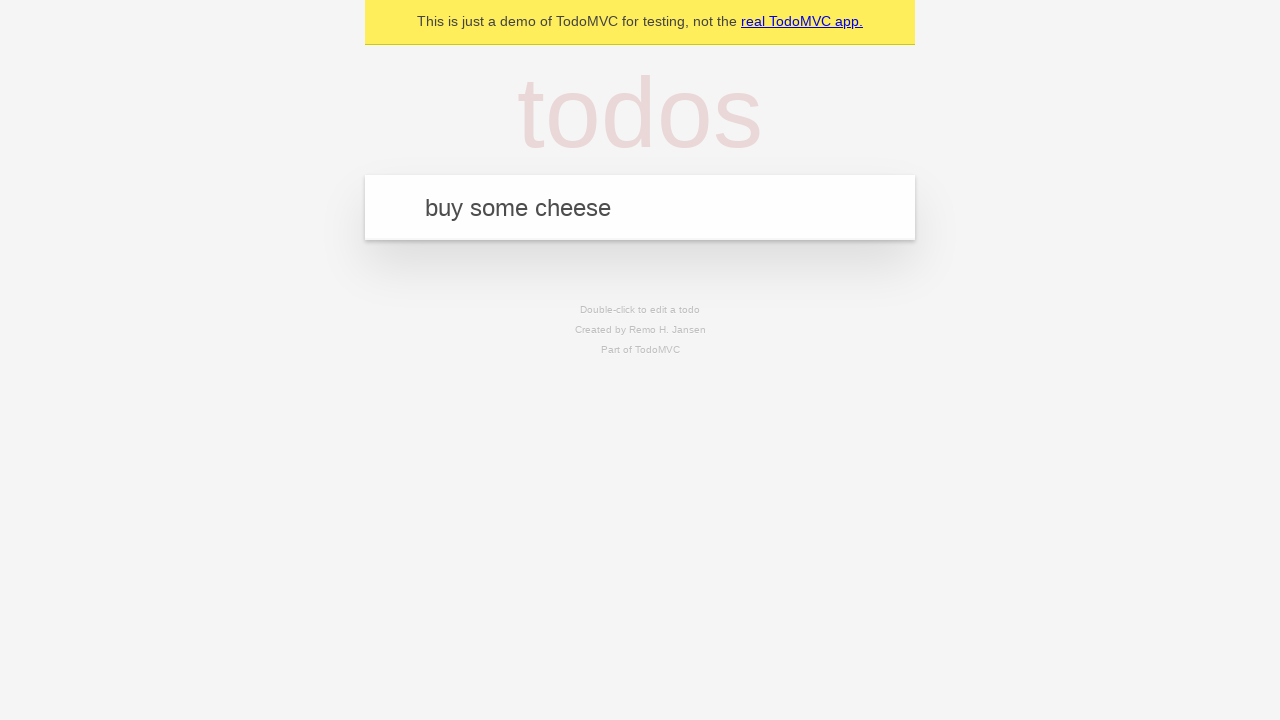

Pressed Enter to add first todo item on .new-todo
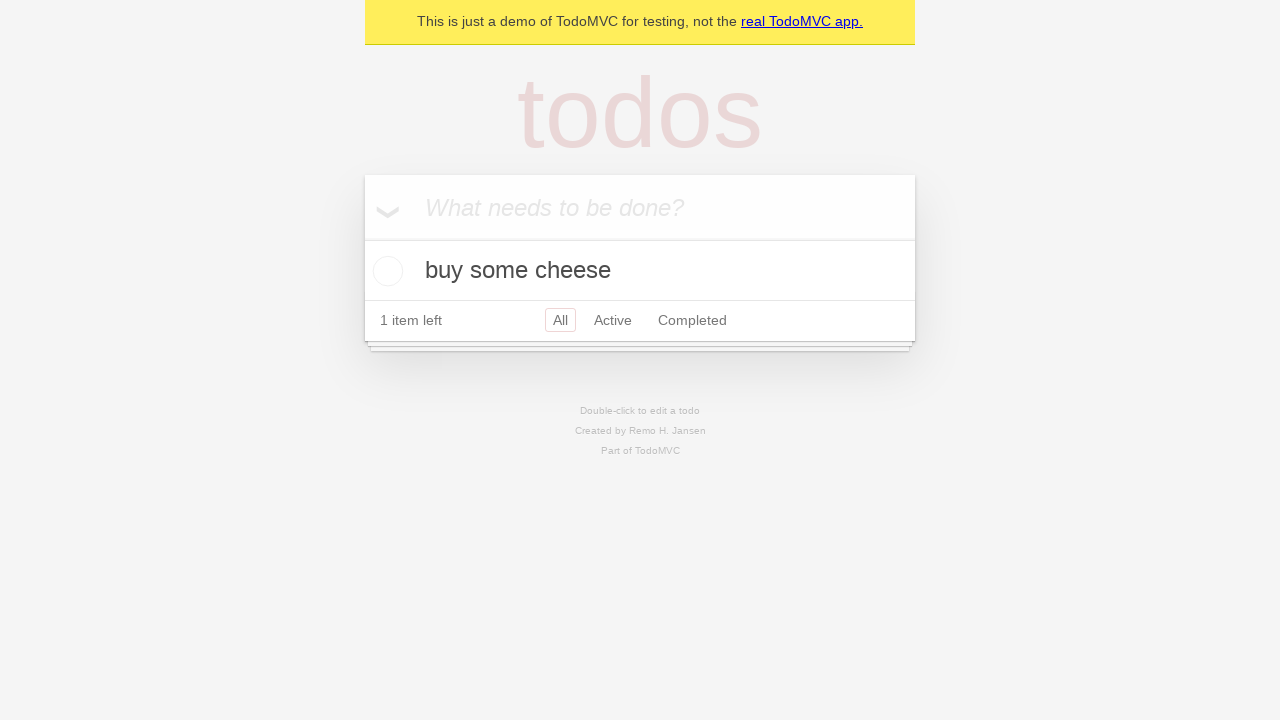

Todo counter element loaded after adding first item
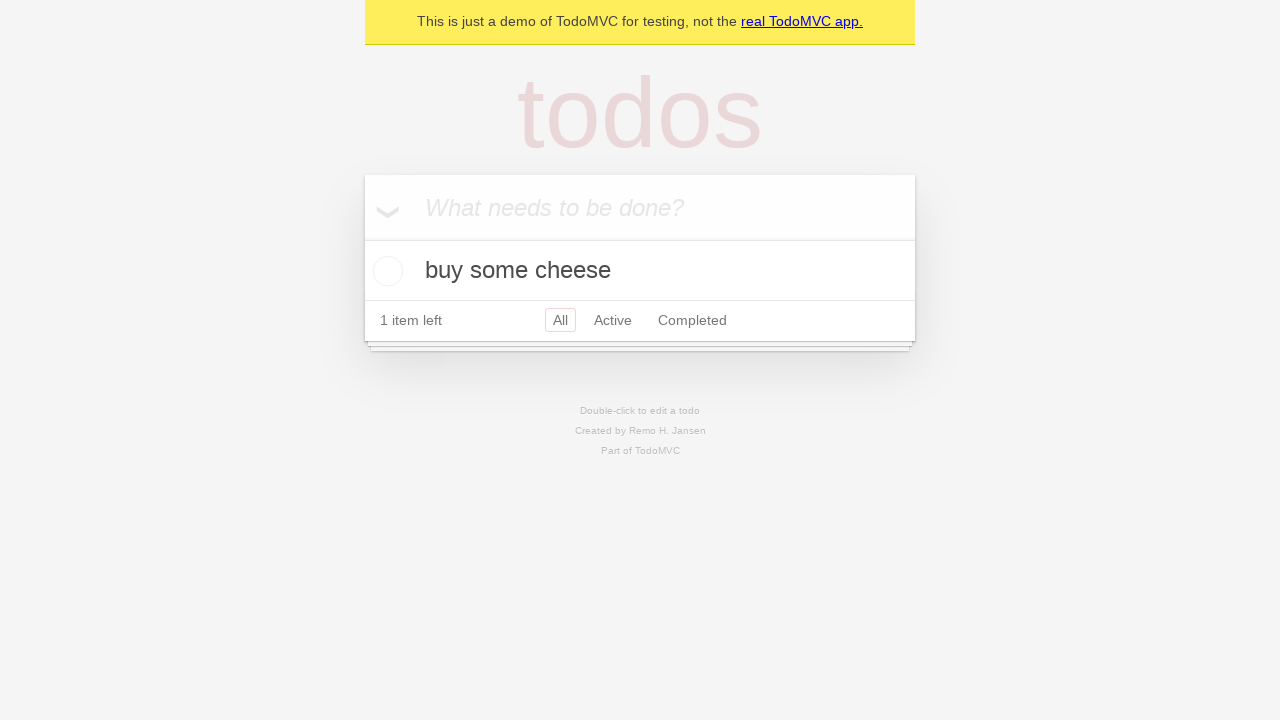

Filled new todo input with 'feed the cat' on .new-todo
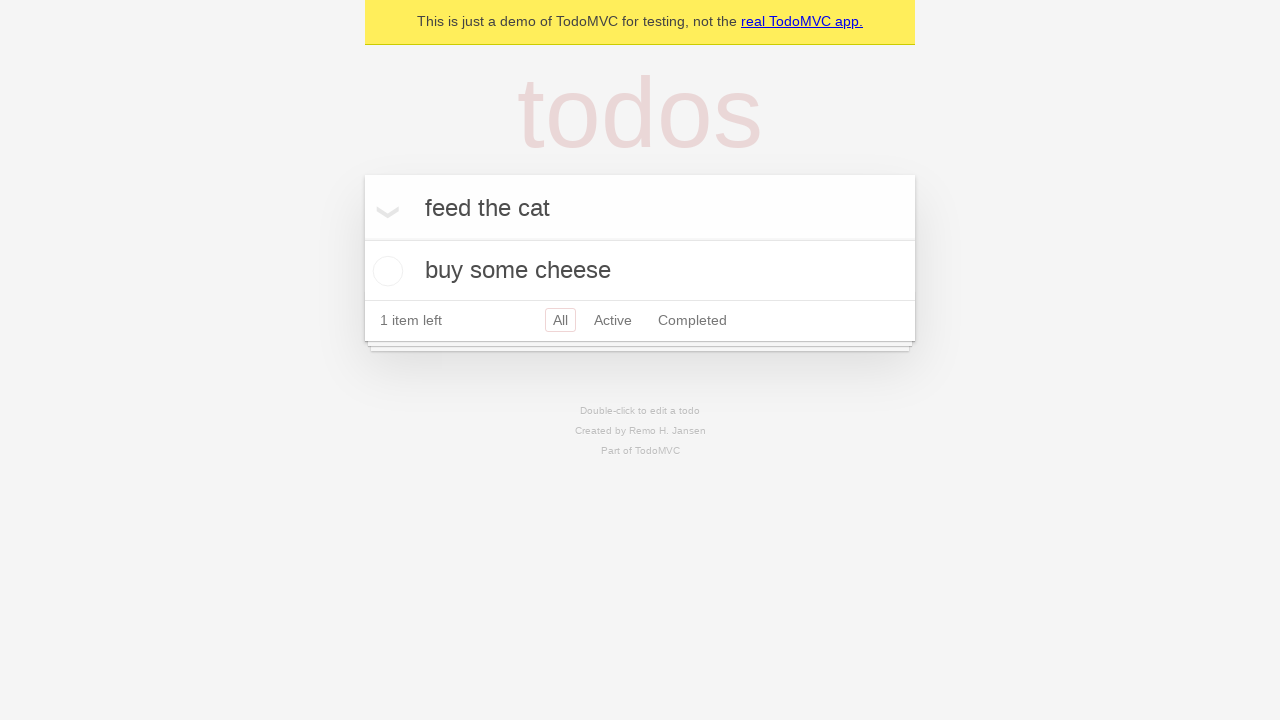

Pressed Enter to add second todo item on .new-todo
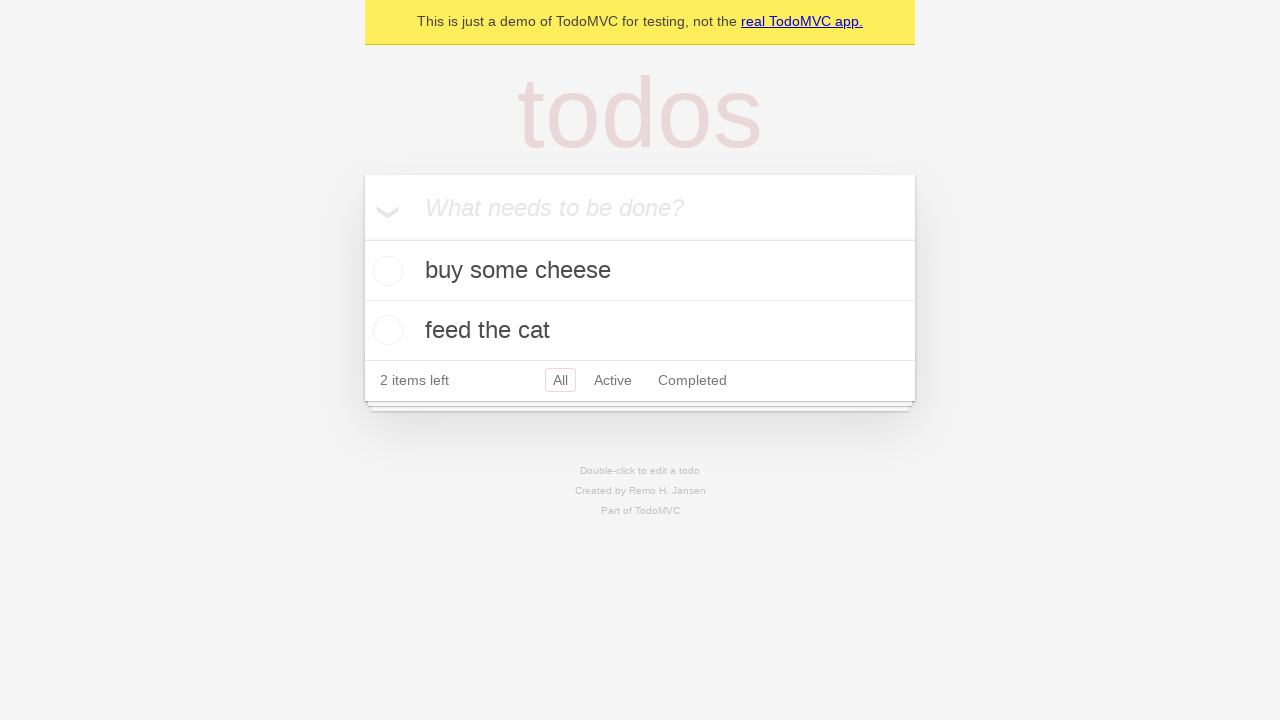

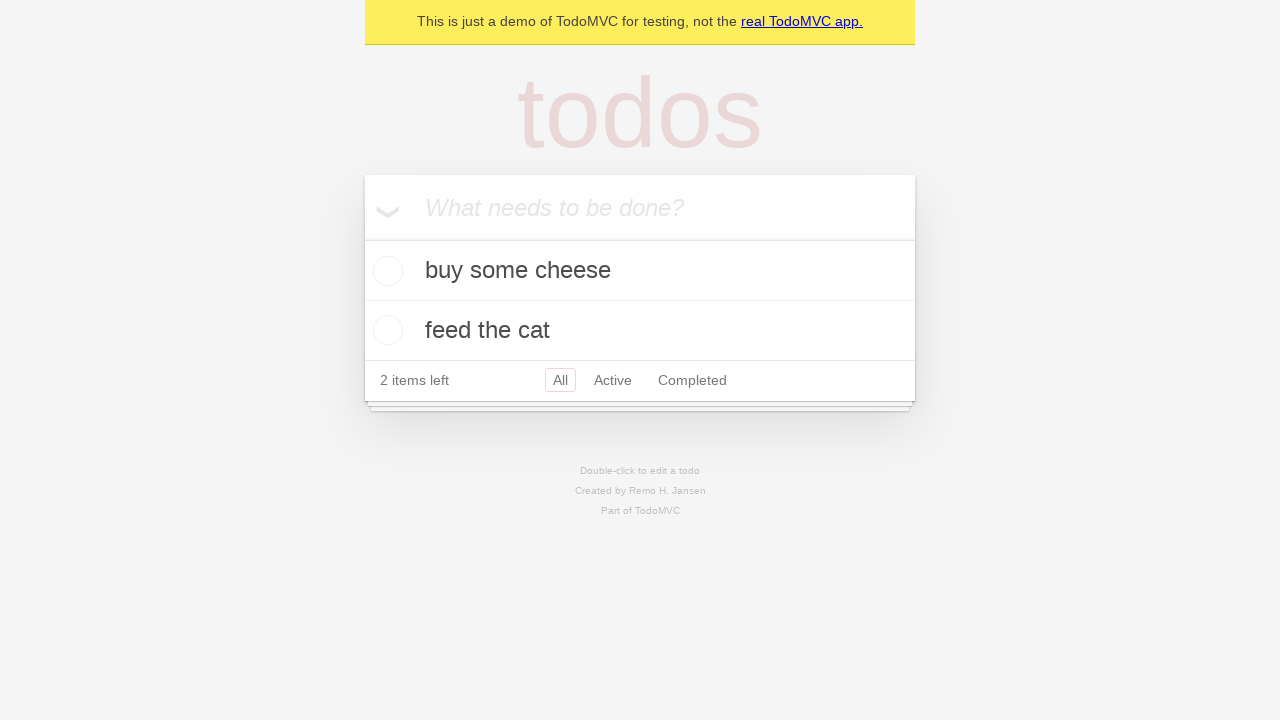